Navigates through a paginated book catalog website, verifying that book listings are displayed and clicking through multiple pages using the "next" pagination button.

Starting URL: https://books.toscrape.com/

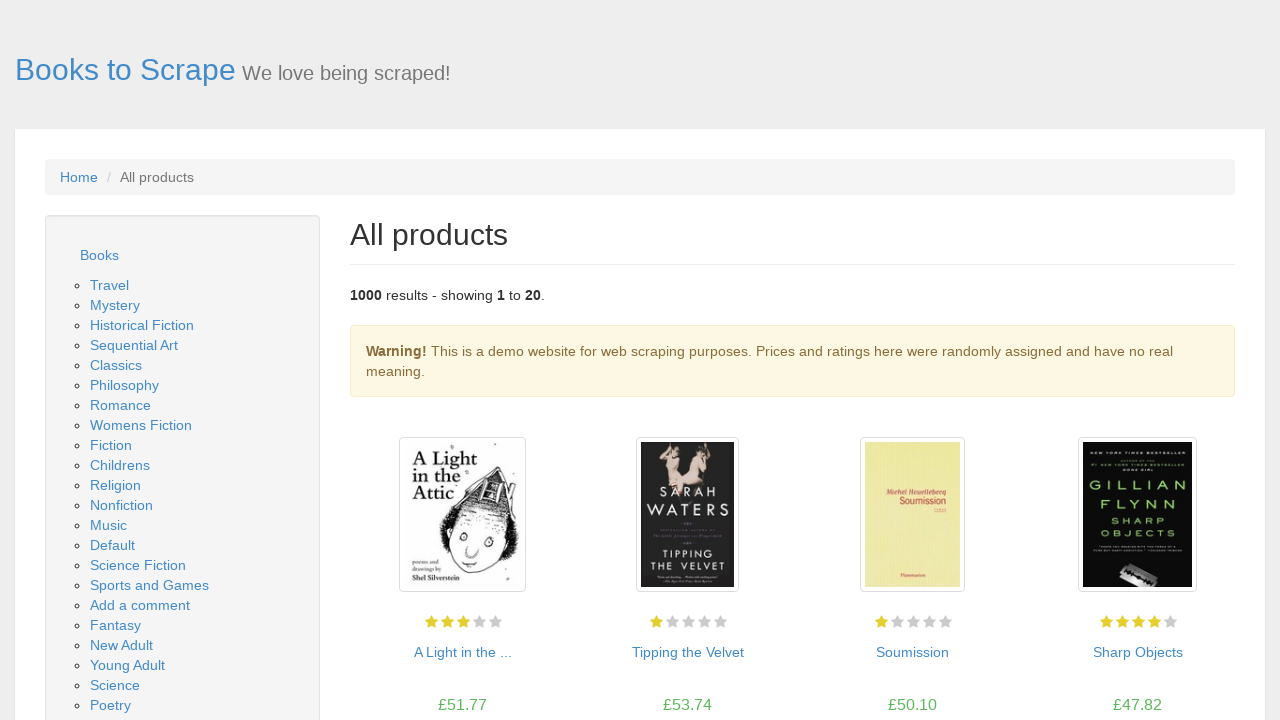

Book listings loaded on first page
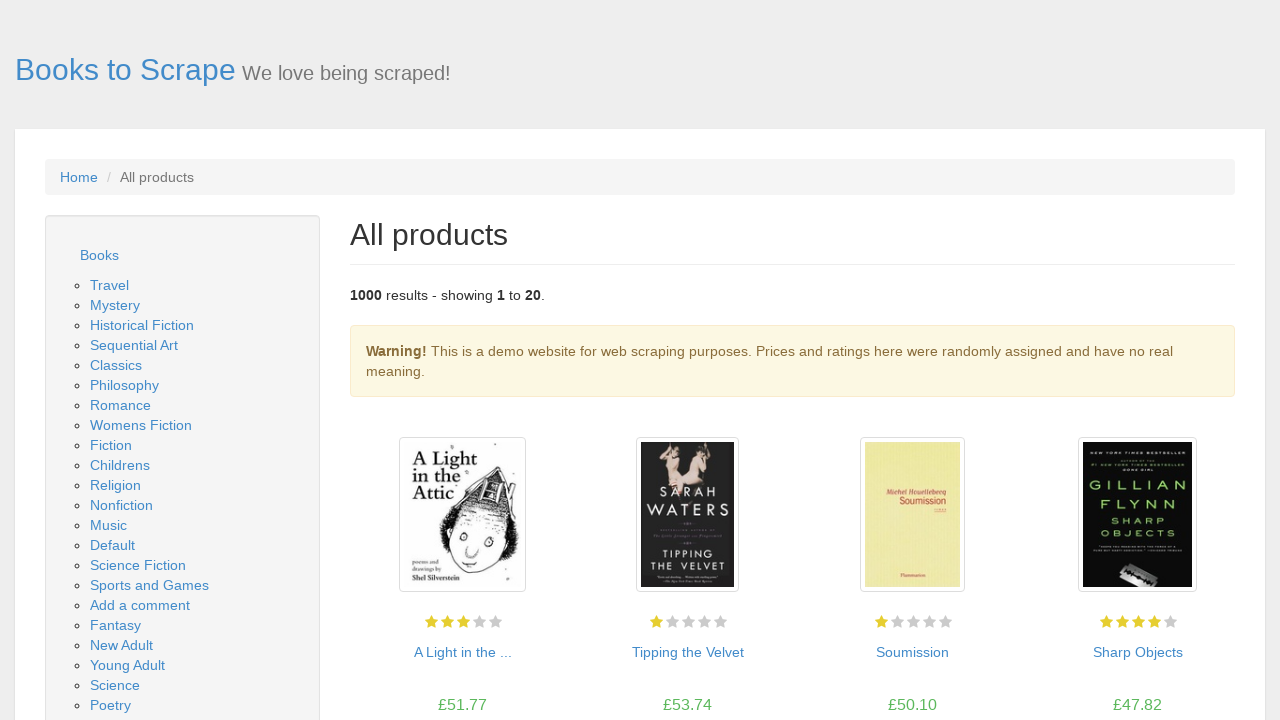

Book titles are displayed
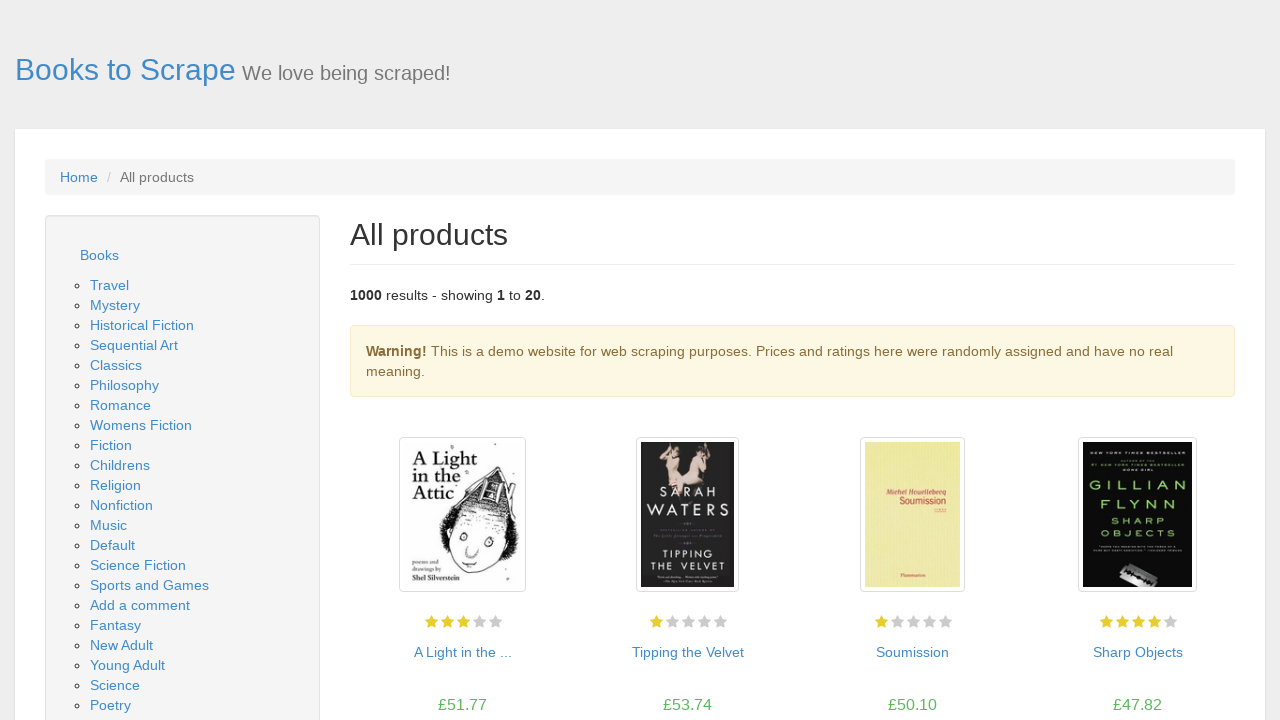

Book prices are displayed
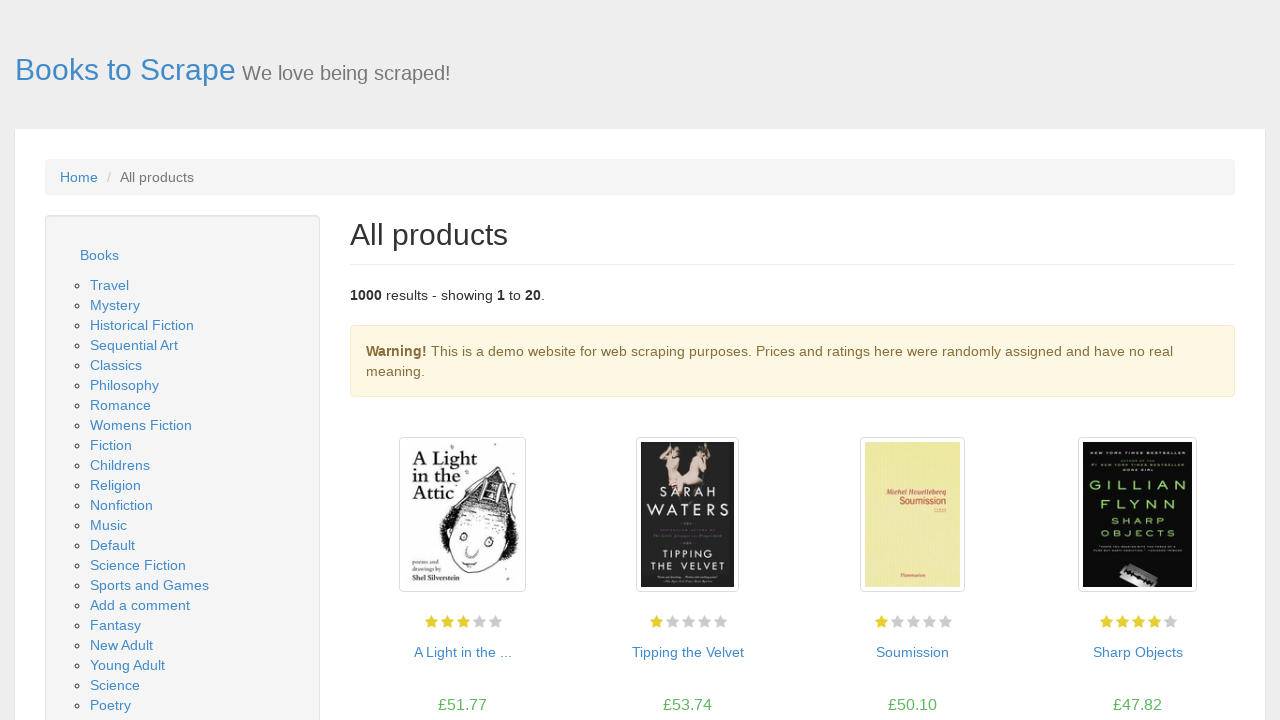

Clicked next page button at (1206, 654) on .next a
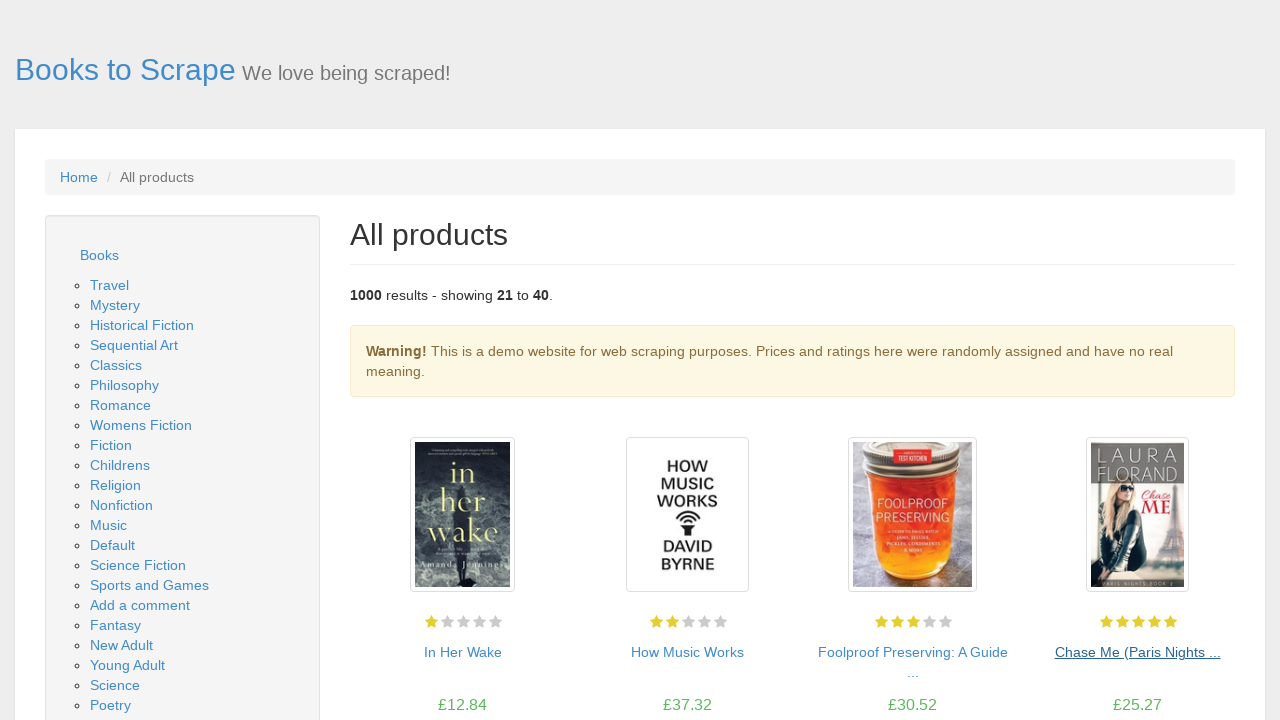

Next page of books loaded
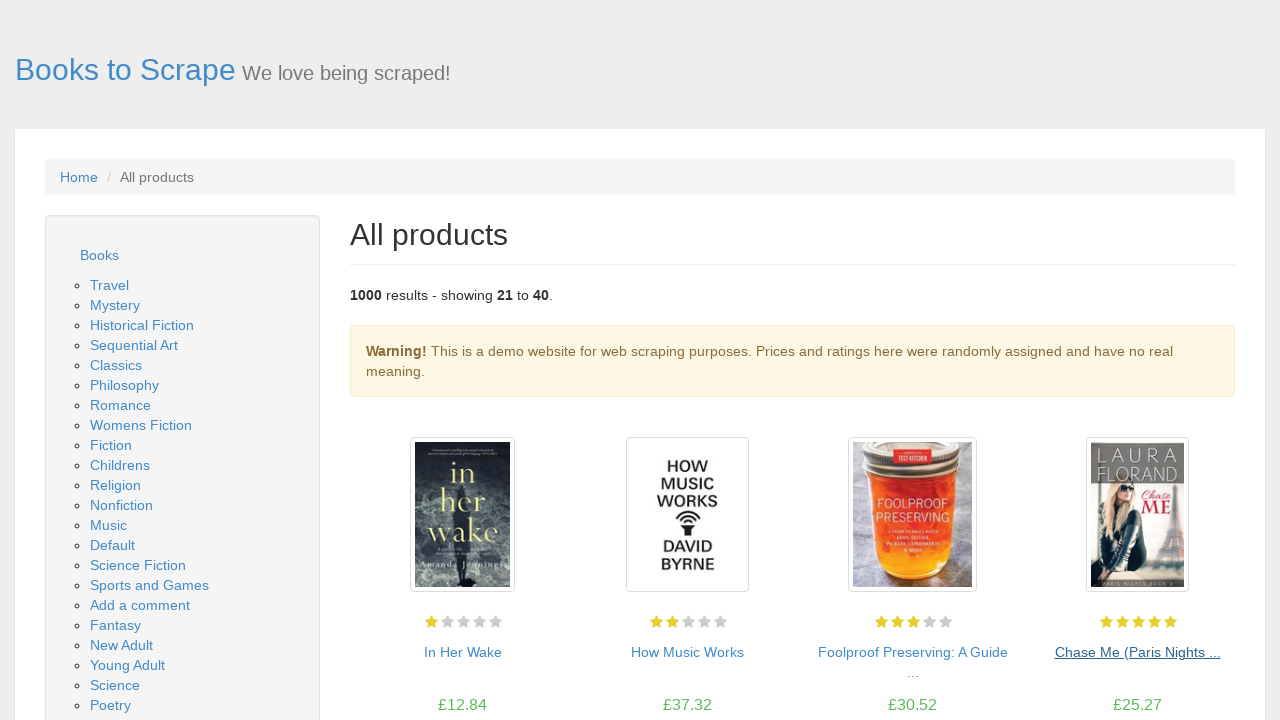

Clicked next page button at (1206, 654) on .next a
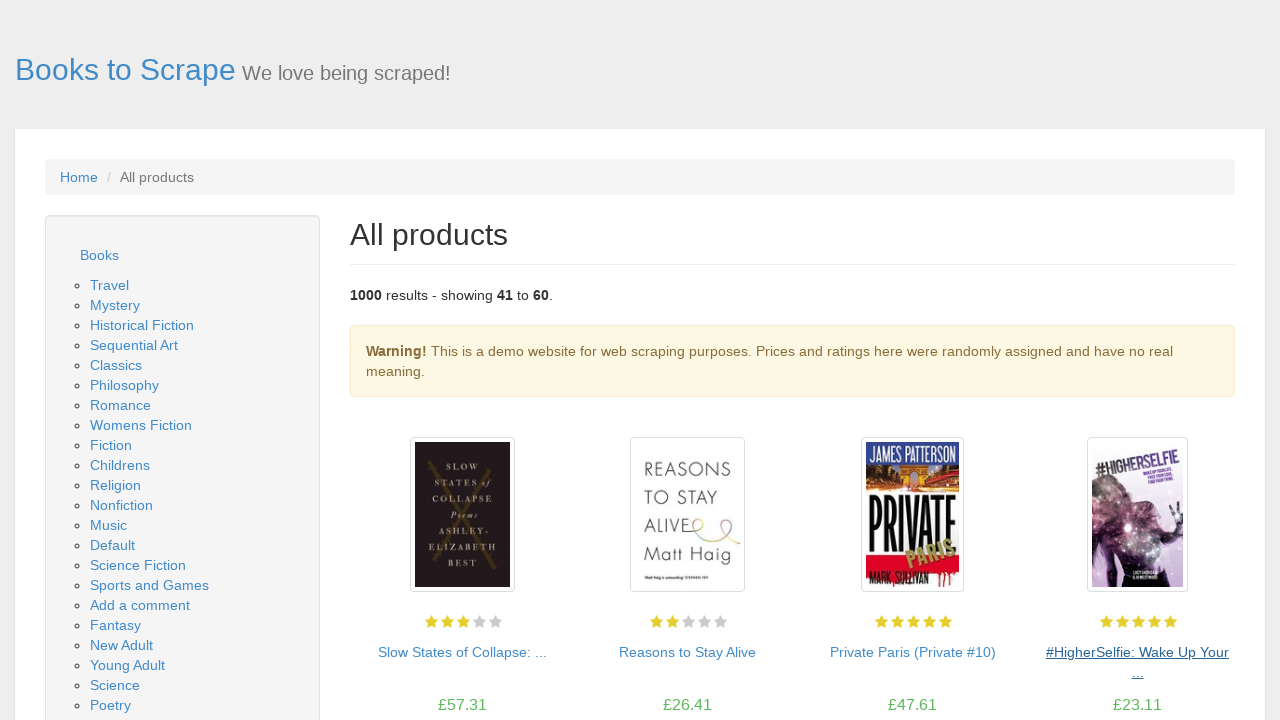

Next page of books loaded
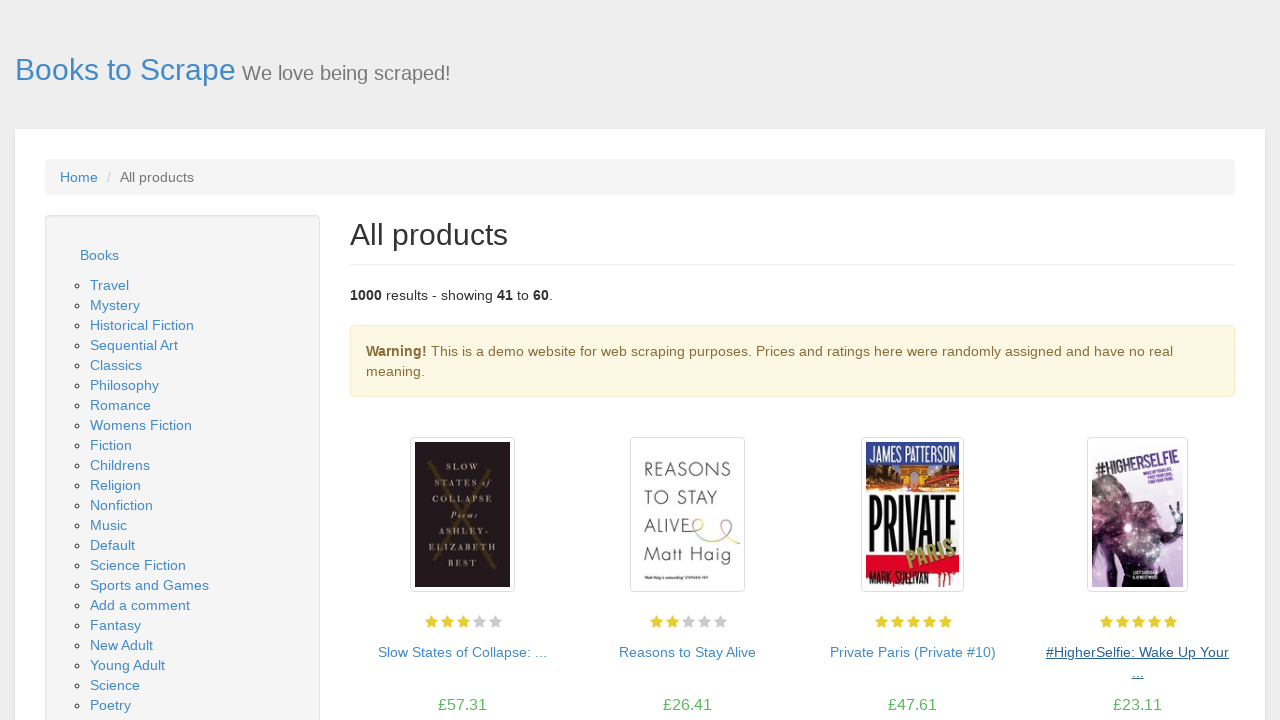

Clicked next page button at (1206, 654) on .next a
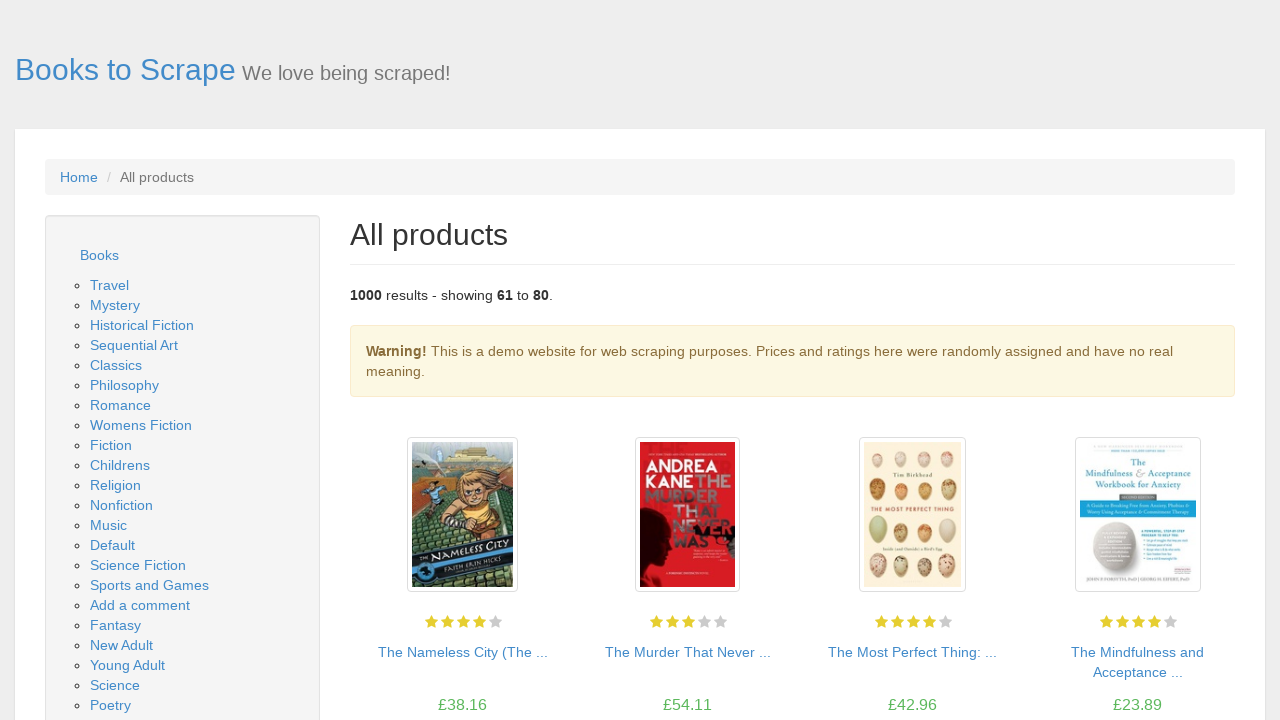

Next page of books loaded
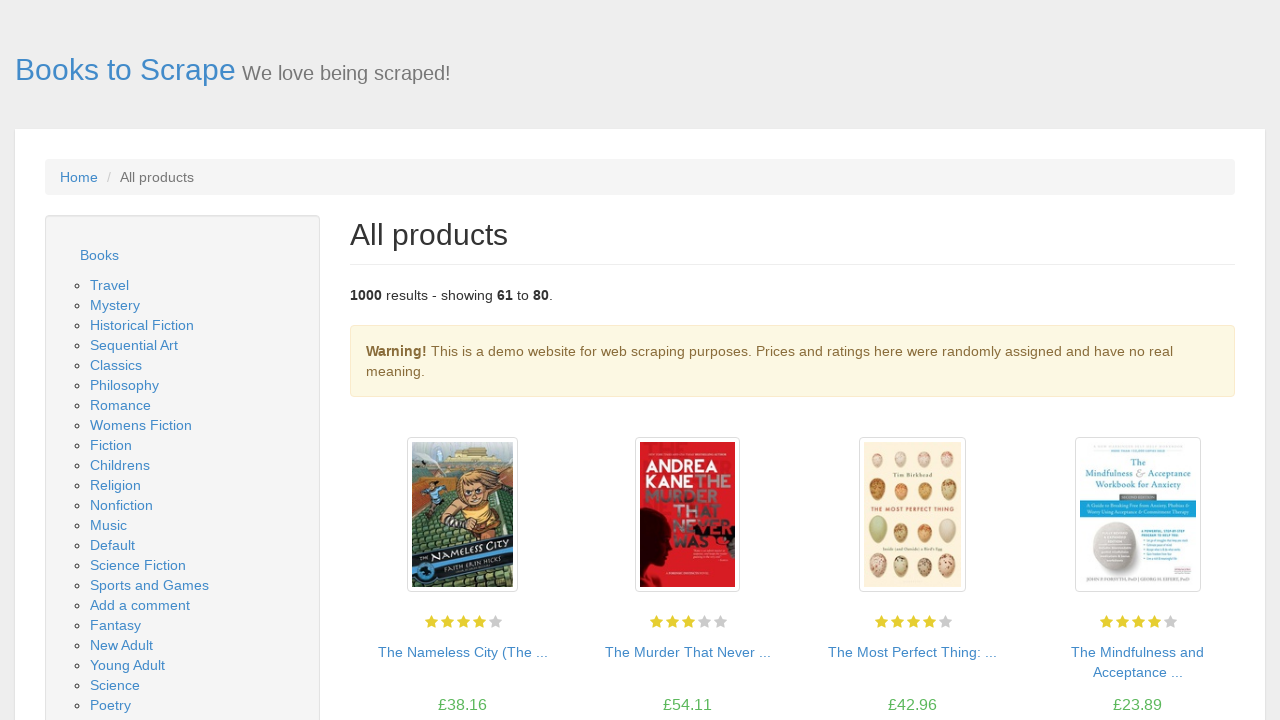

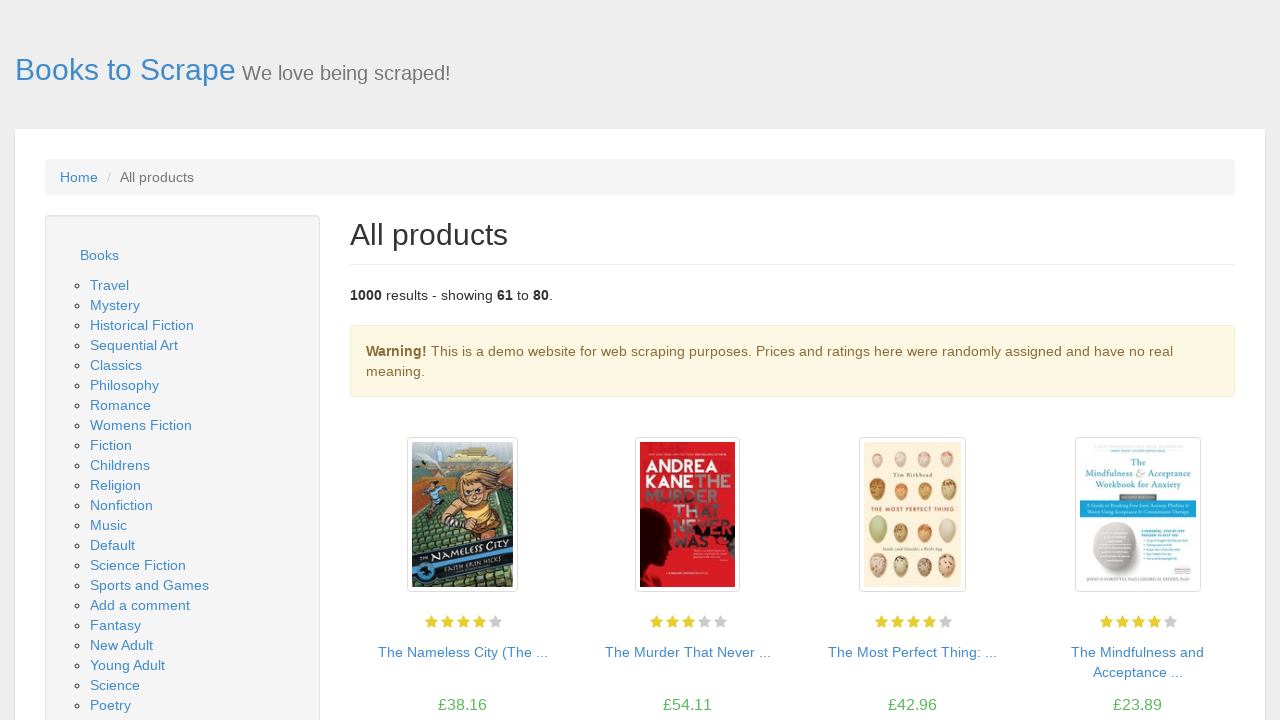